Tests handling multiple browser windows by clicking a button to open a new tab, switching to it, clicking a Training link, then switching back to the original window and clicking a New Window button

Starting URL: https://skpatro.github.io/demo/links/

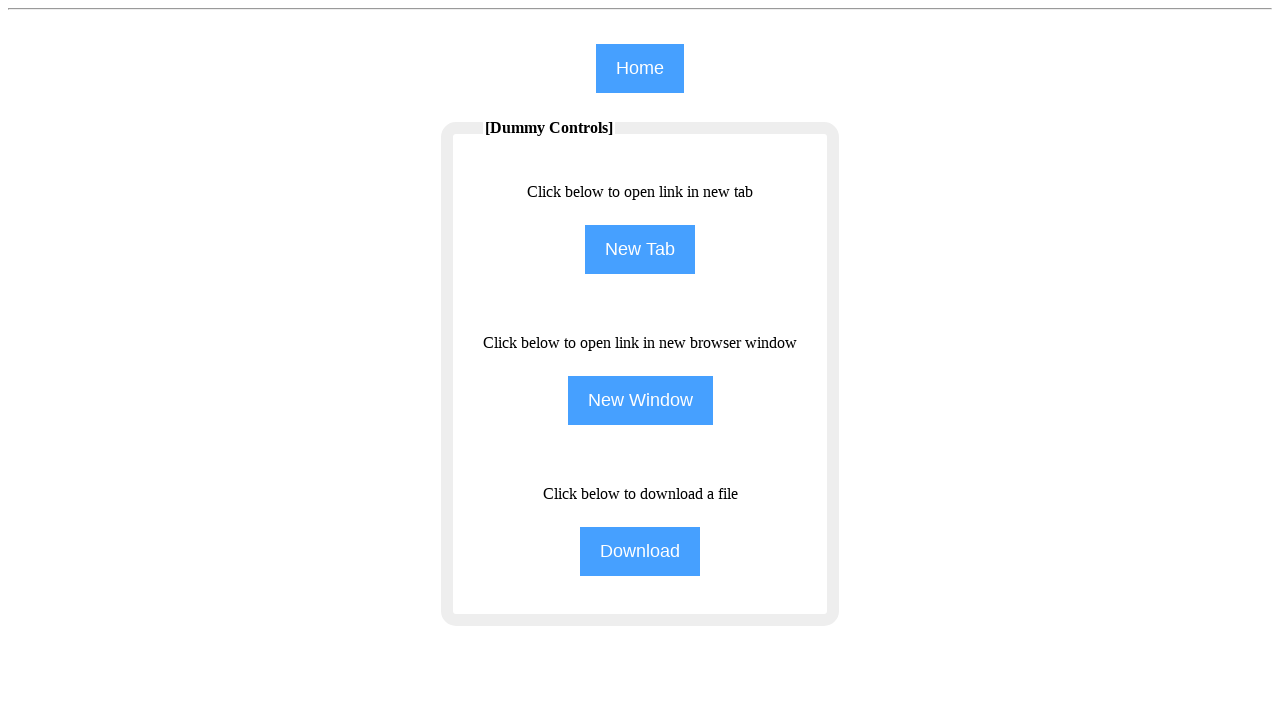

Clicked NewTab button to open a new tab at (640, 250) on input[name='NewTab']
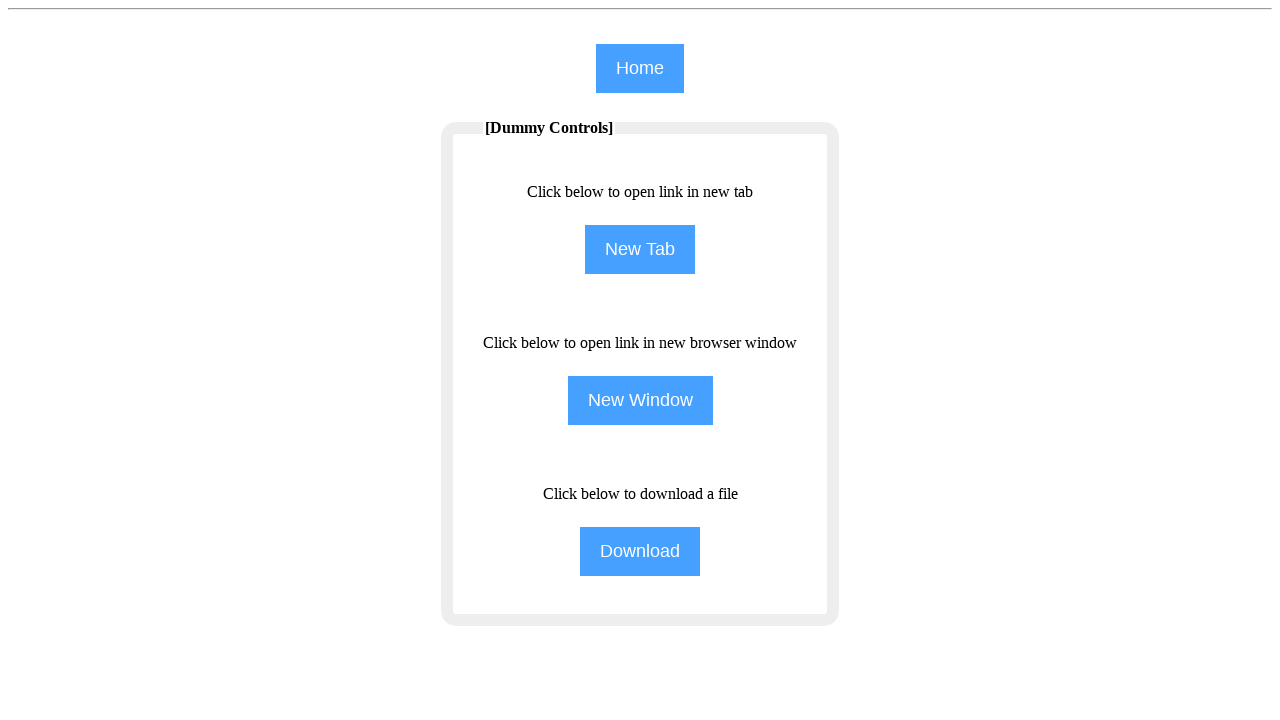

New tab opened and retrieved
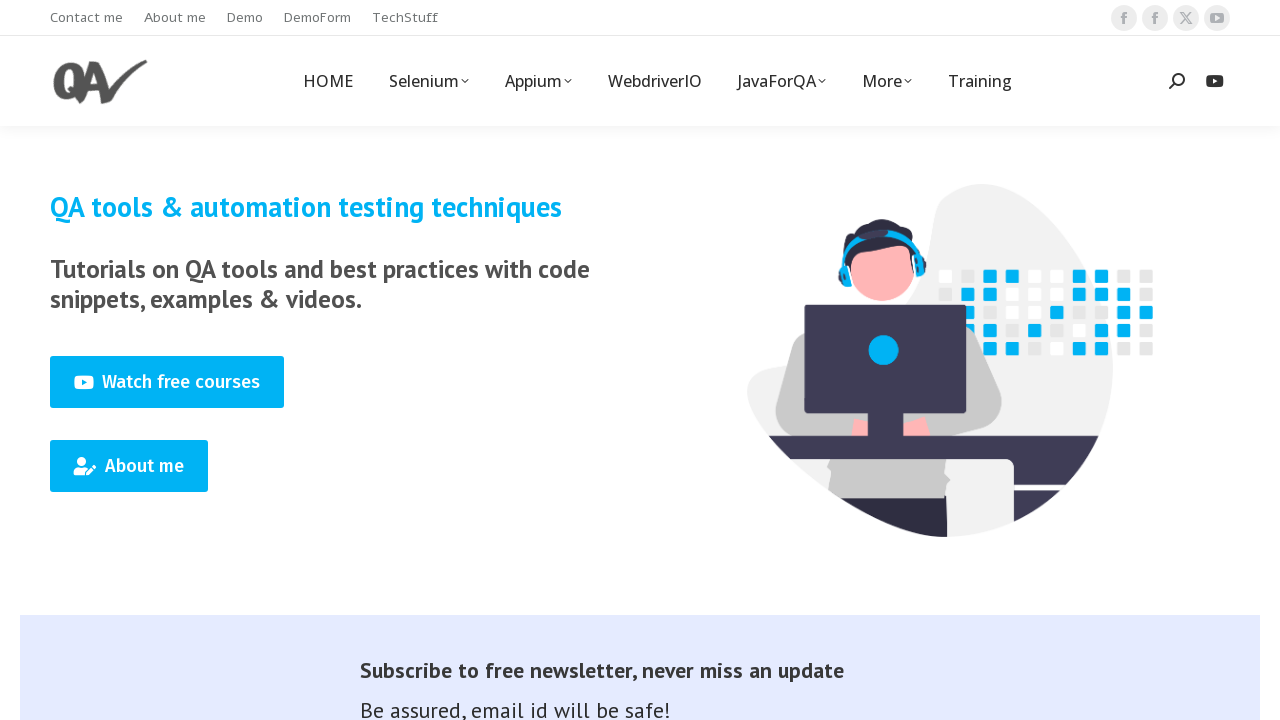

New tab page loaded completely
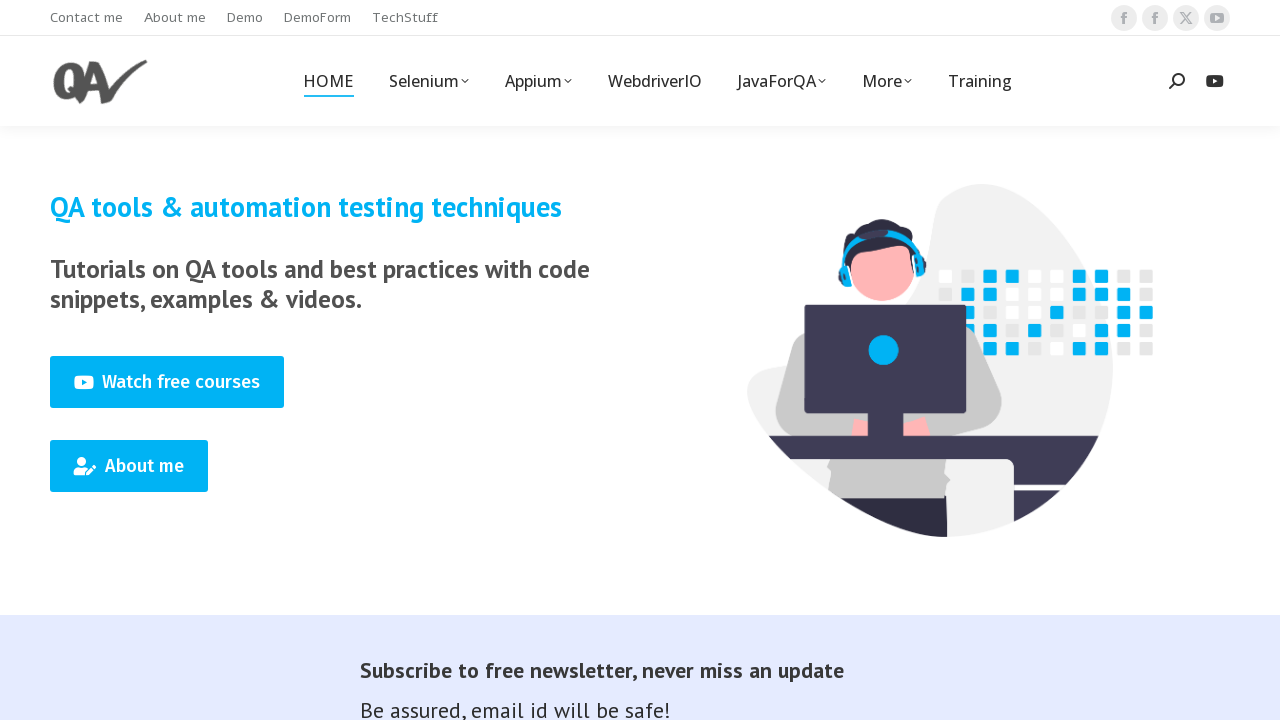

Clicked Training link in the new tab at (980, 81) on (//span[text()='Training'])[1]
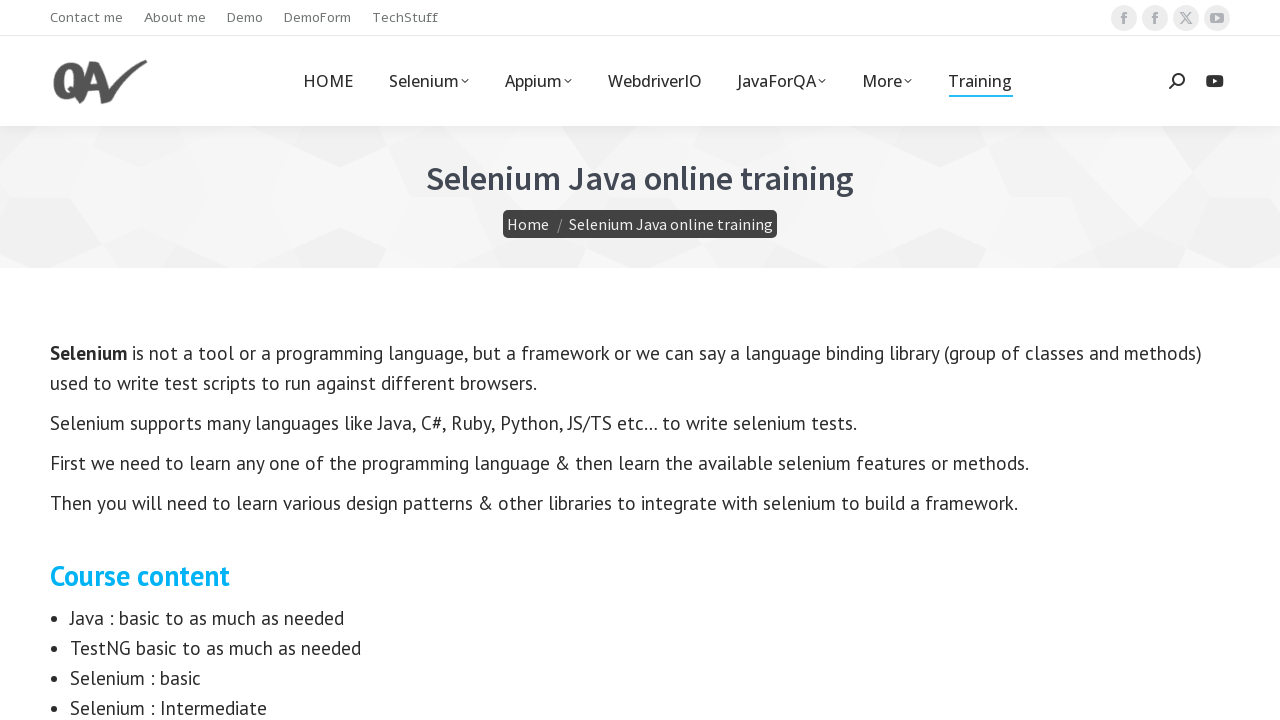

Switched back to original window and clicked New Window button at (640, 400) on input[value='New Window']
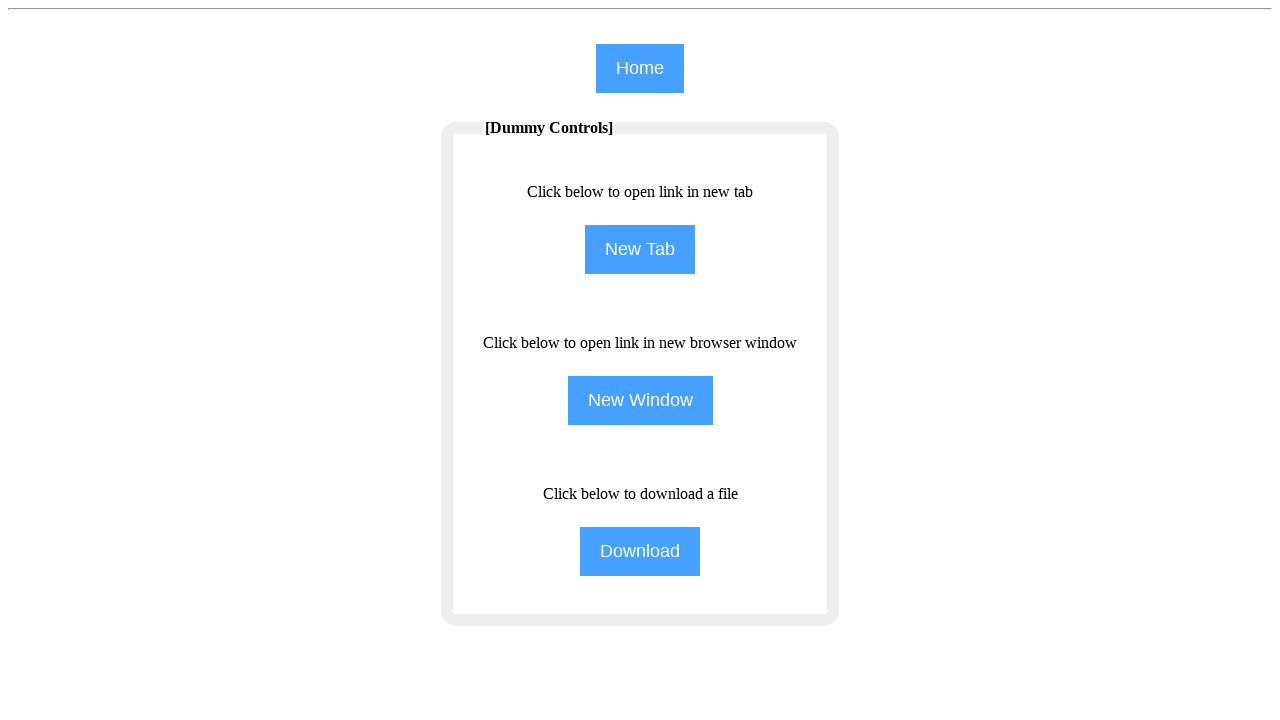

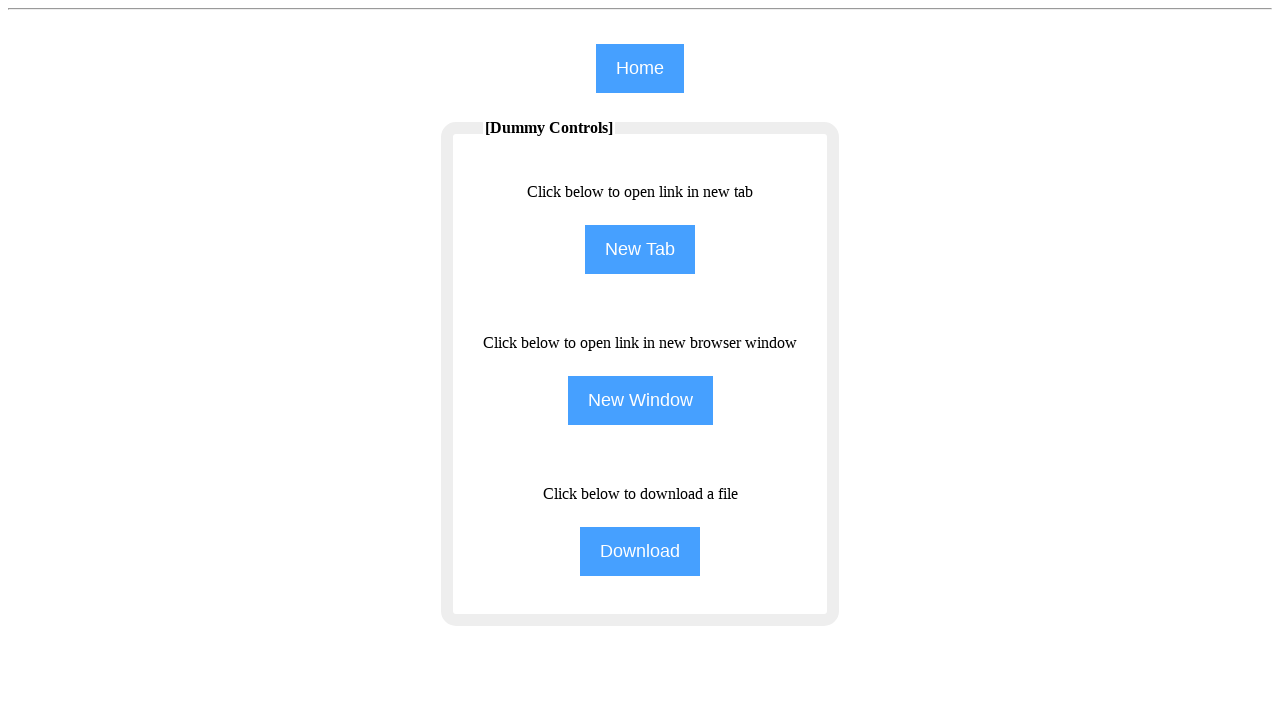